Tests JavaScript prompt dialog by clicking a button that triggers a prompt, entering text, and accepting it

Starting URL: https://the-internet.herokuapp.com/javascript_alerts

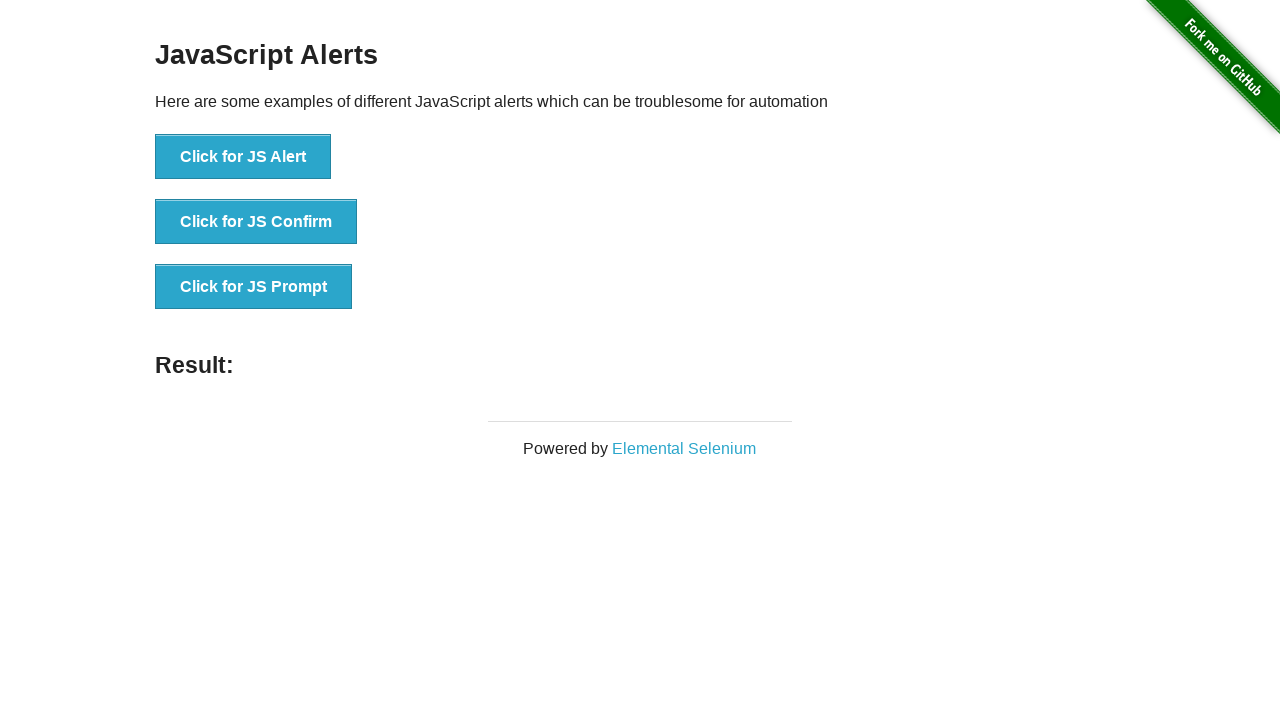

Set up dialog handler to accept prompt with text 'Hello Playwright Test'
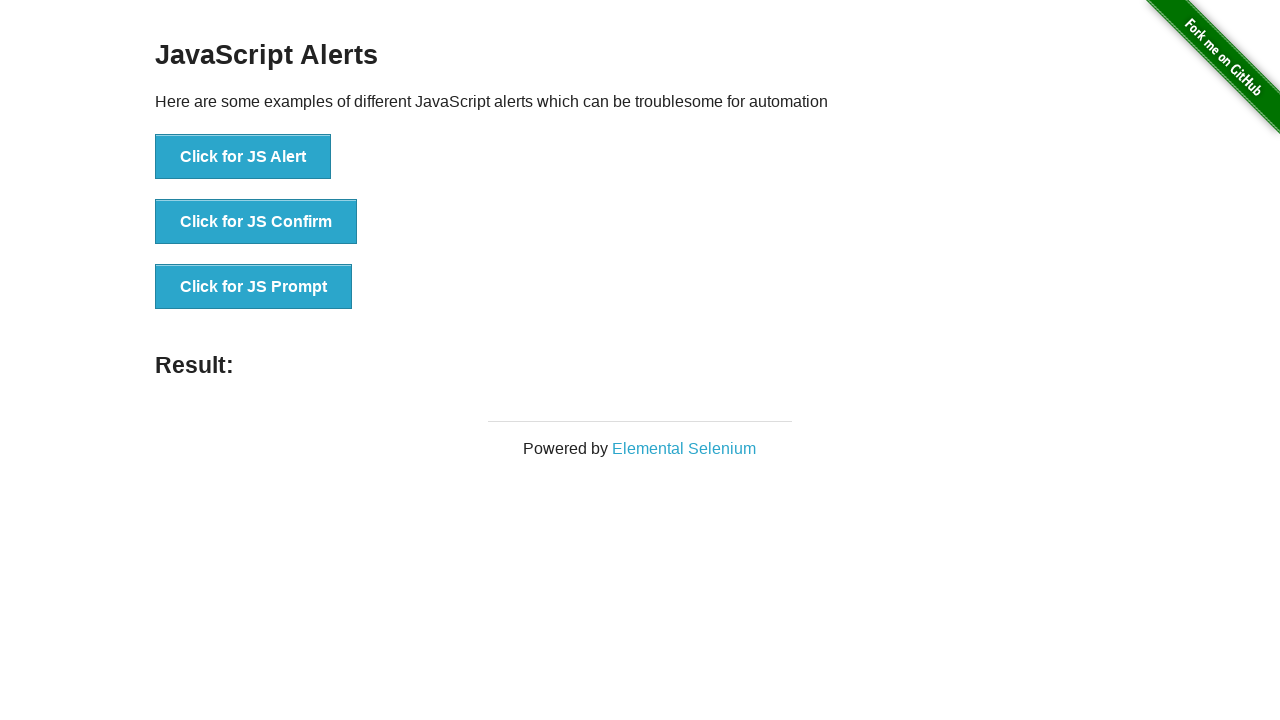

Clicked the JavaScript prompt button at (254, 287) on xpath=//button[@onclick='jsPrompt()']
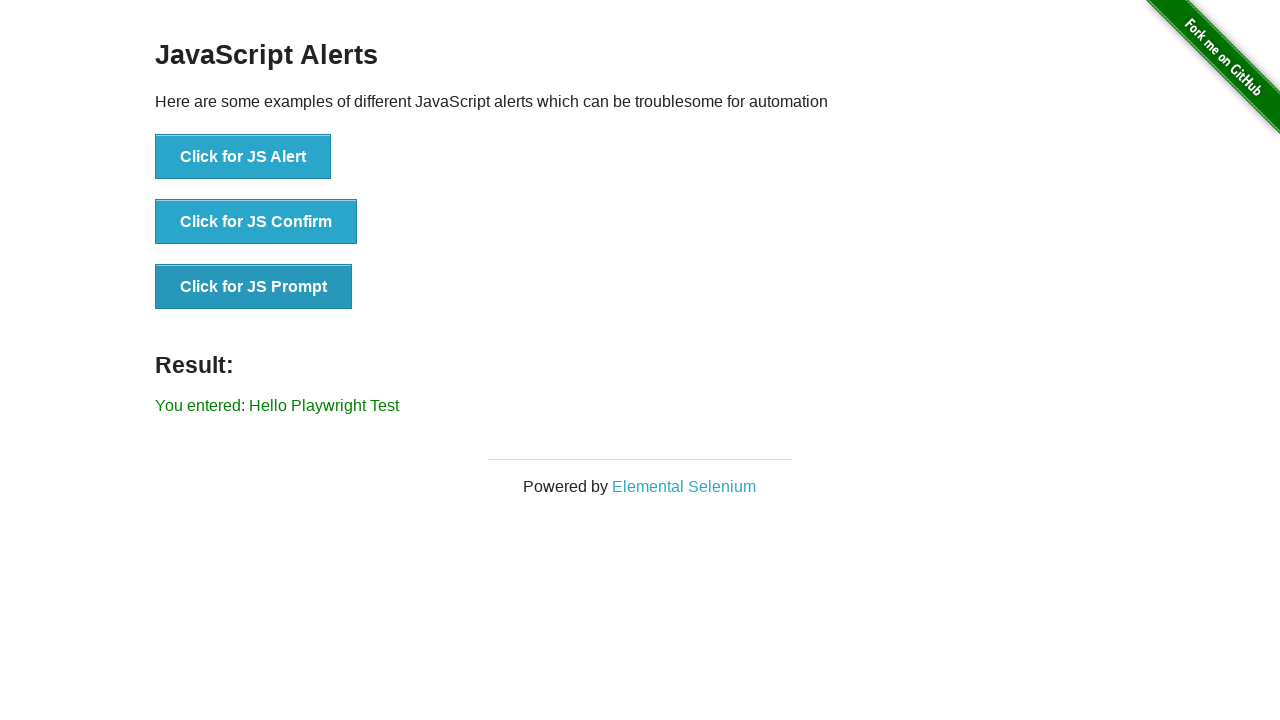

Prompt dialog appeared and was accepted with text input
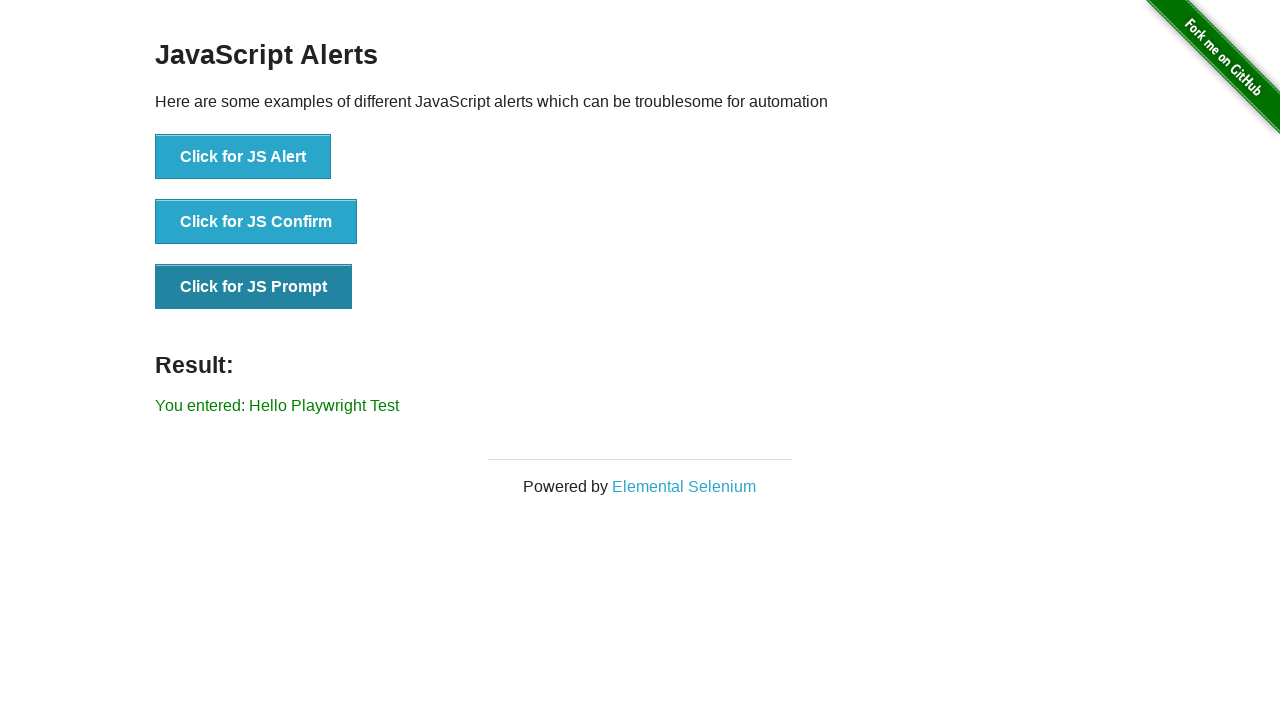

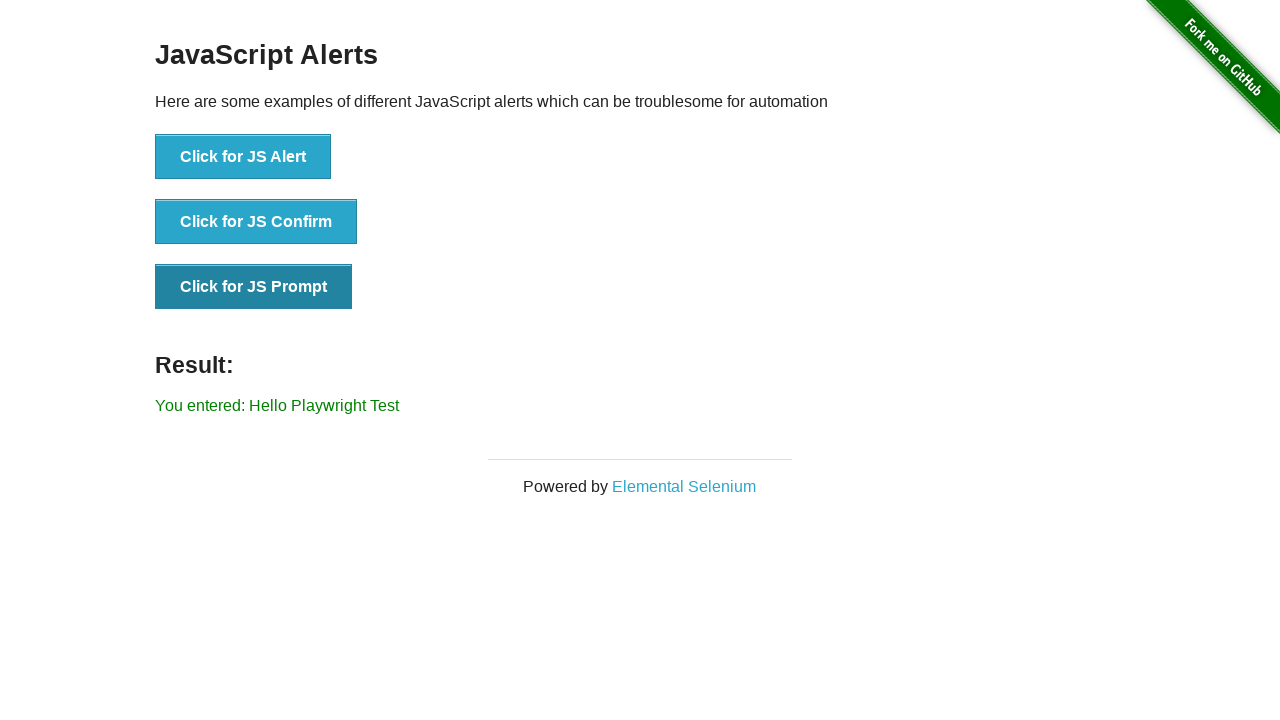